Tests marking all todo items as completed using the toggle-all checkbox

Starting URL: https://demo.playwright.dev/todomvc

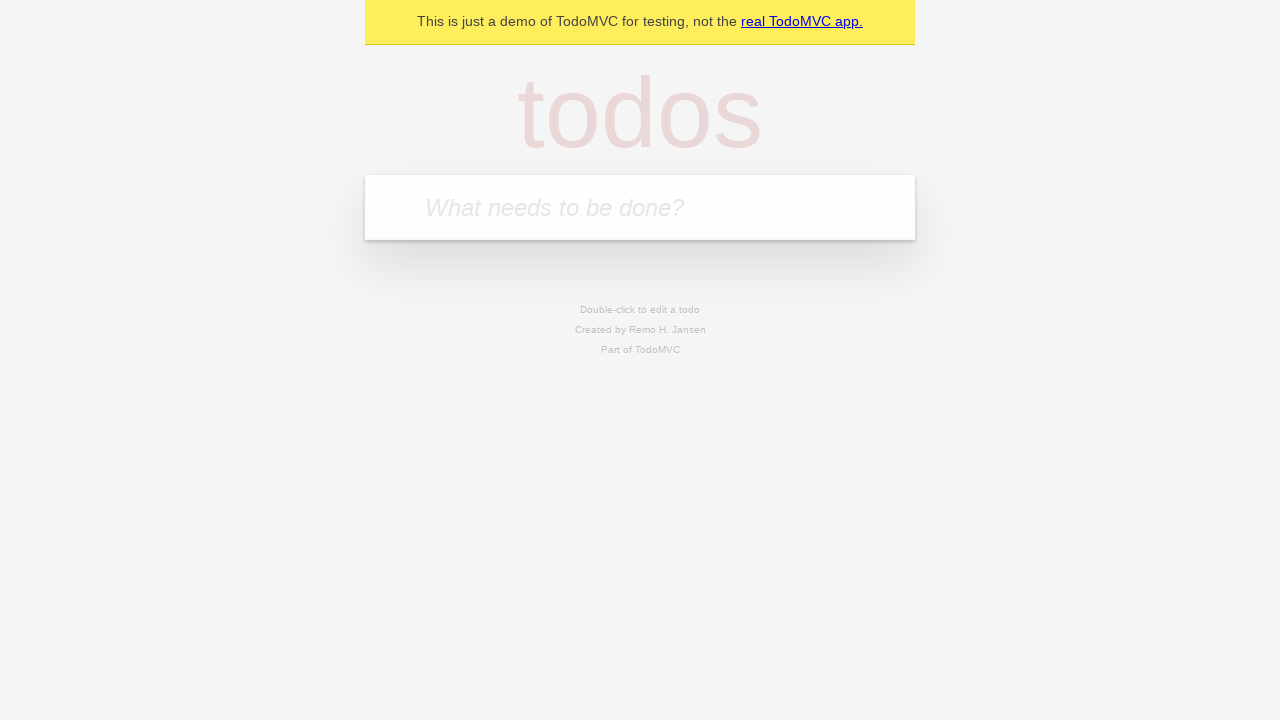

Filled todo input with 'buy some cheese' on internal:attr=[placeholder="What needs to be done?"i]
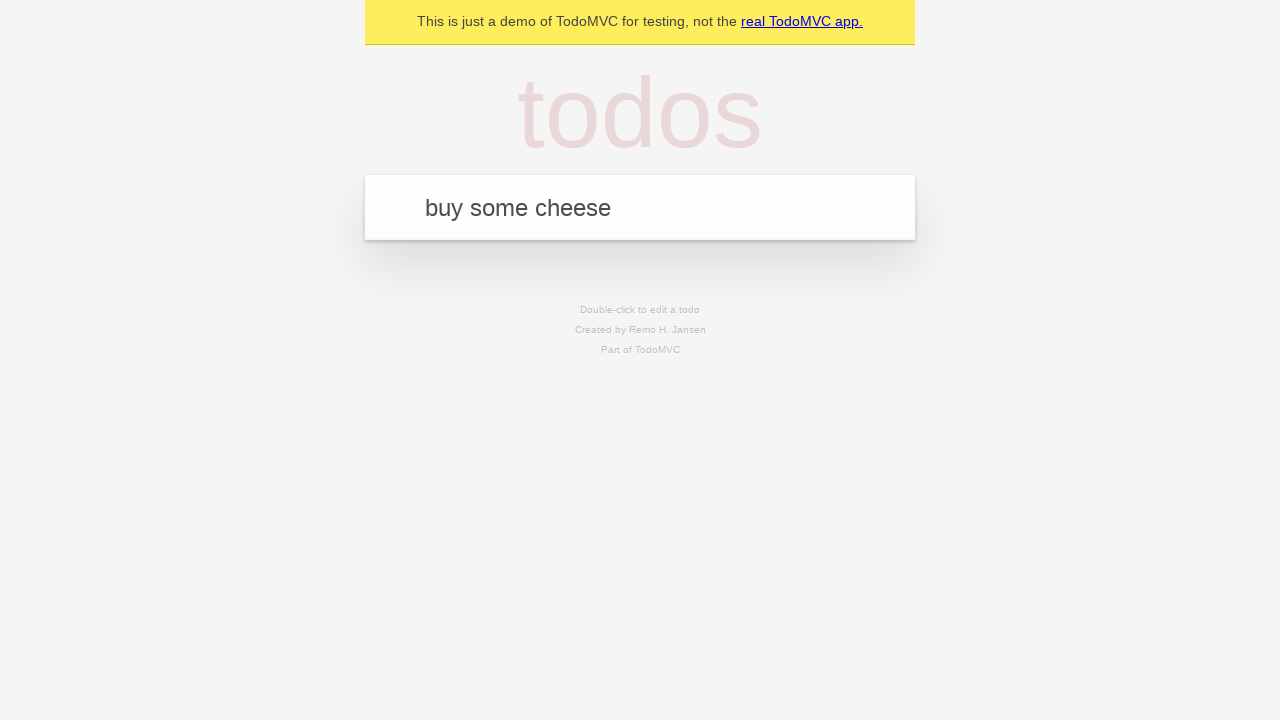

Pressed Enter to add todo 'buy some cheese' on internal:attr=[placeholder="What needs to be done?"i]
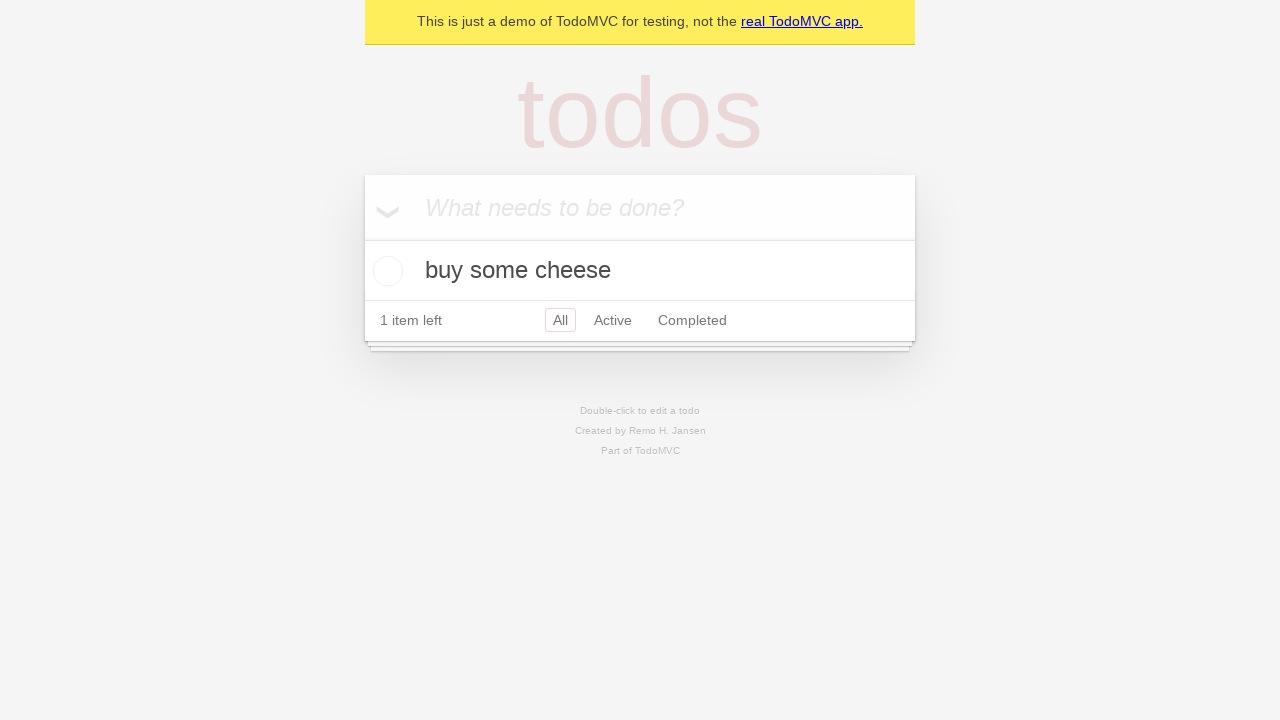

Filled todo input with 'feed the cat' on internal:attr=[placeholder="What needs to be done?"i]
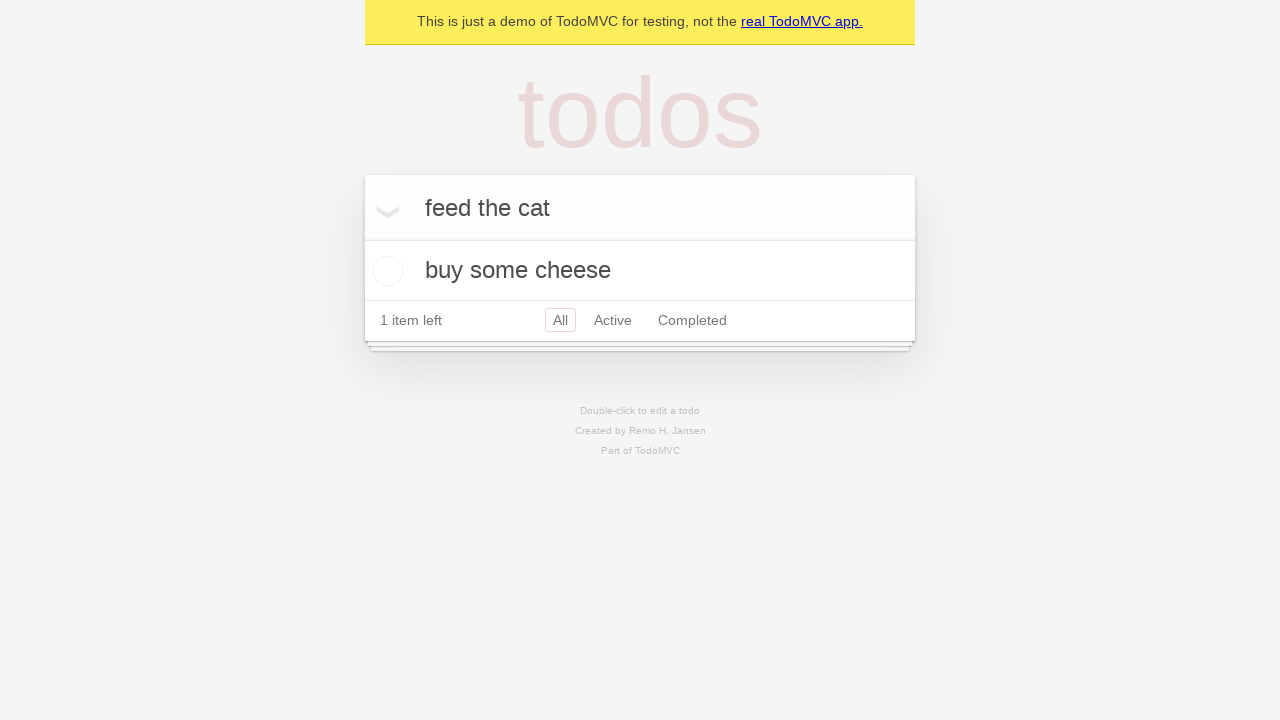

Pressed Enter to add todo 'feed the cat' on internal:attr=[placeholder="What needs to be done?"i]
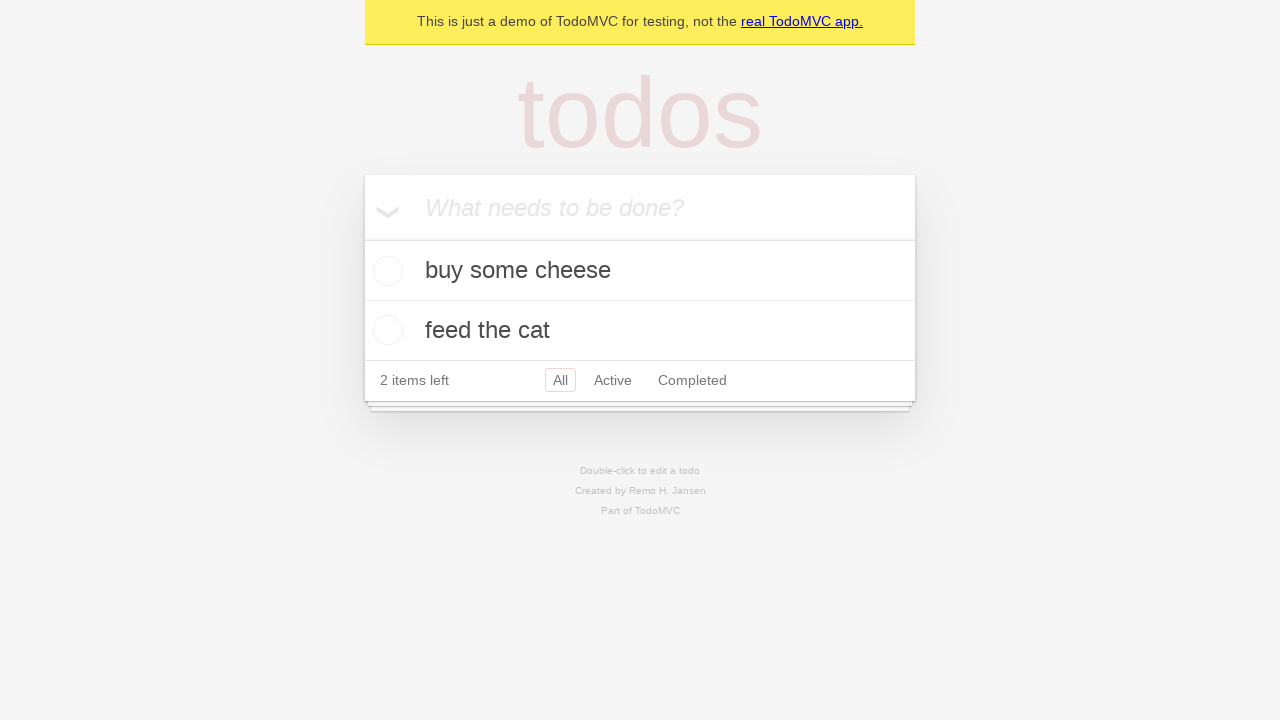

Filled todo input with 'book a doctors appointment' on internal:attr=[placeholder="What needs to be done?"i]
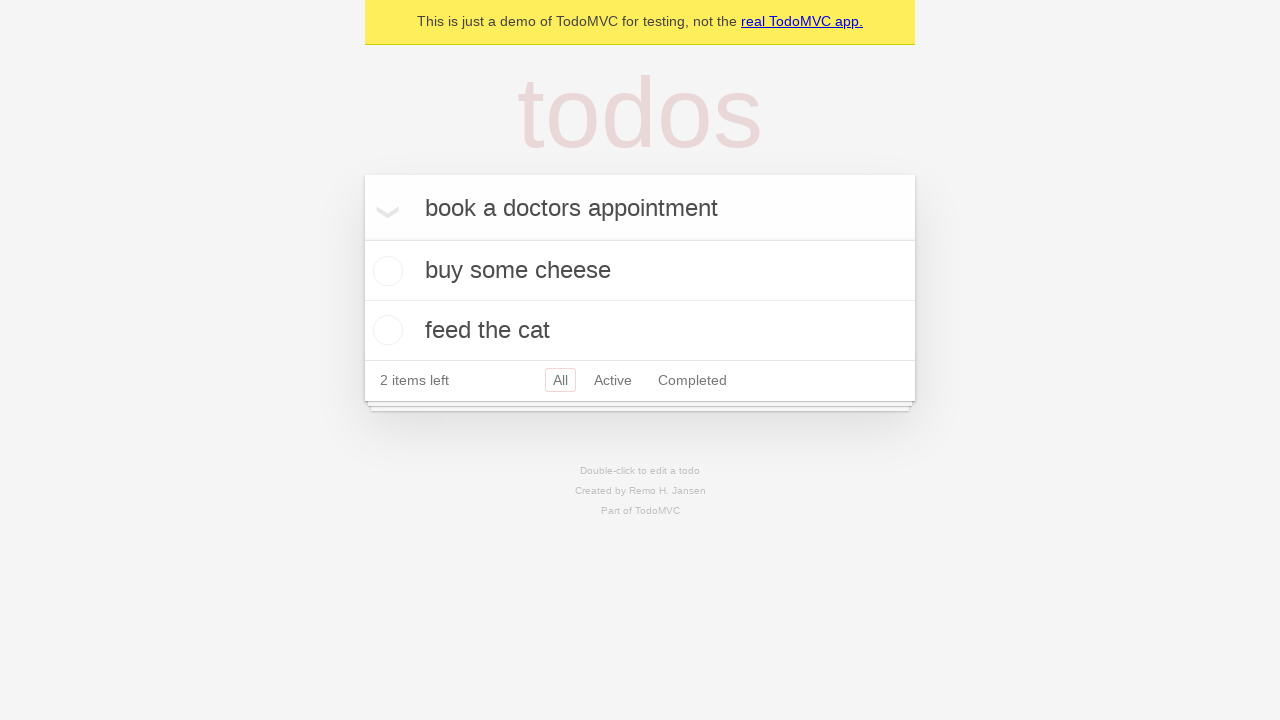

Pressed Enter to add todo 'book a doctors appointment' on internal:attr=[placeholder="What needs to be done?"i]
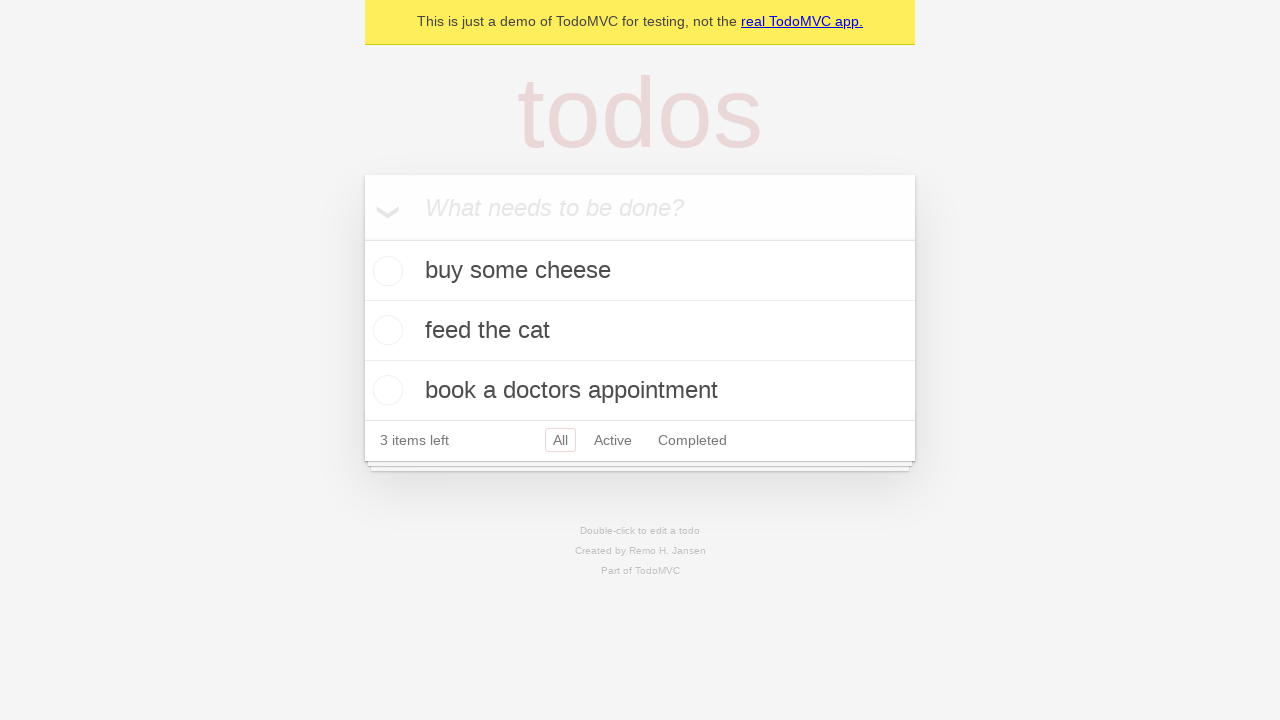

All 3 todo items loaded on the page
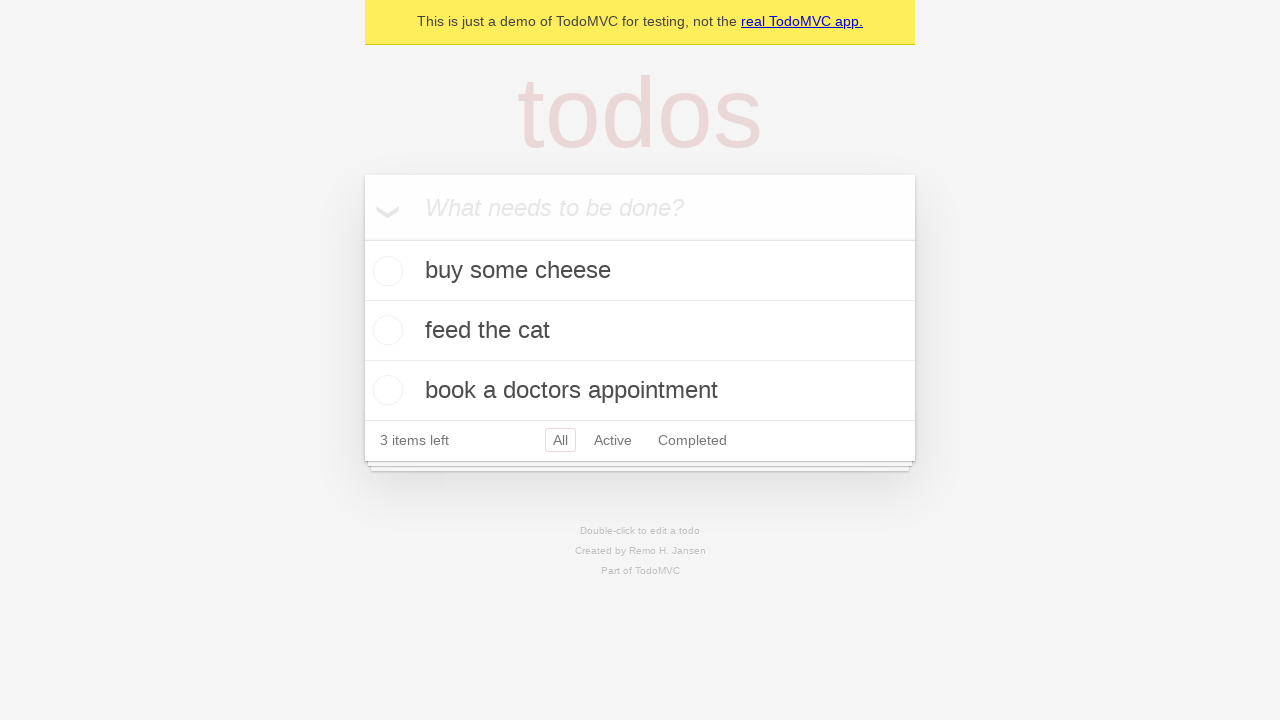

Clicked 'Mark all as complete' toggle-all checkbox at (362, 238) on internal:label="Mark all as complete"i
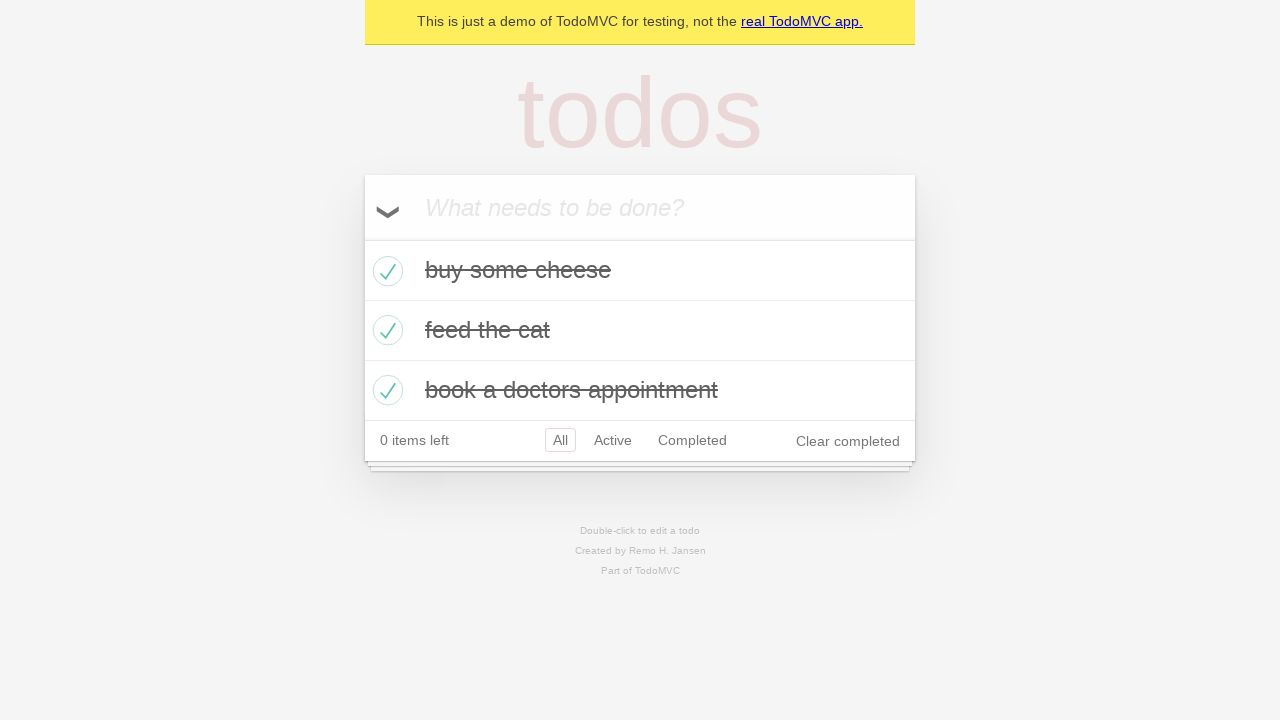

All todo items marked as completed with 'completed' class applied
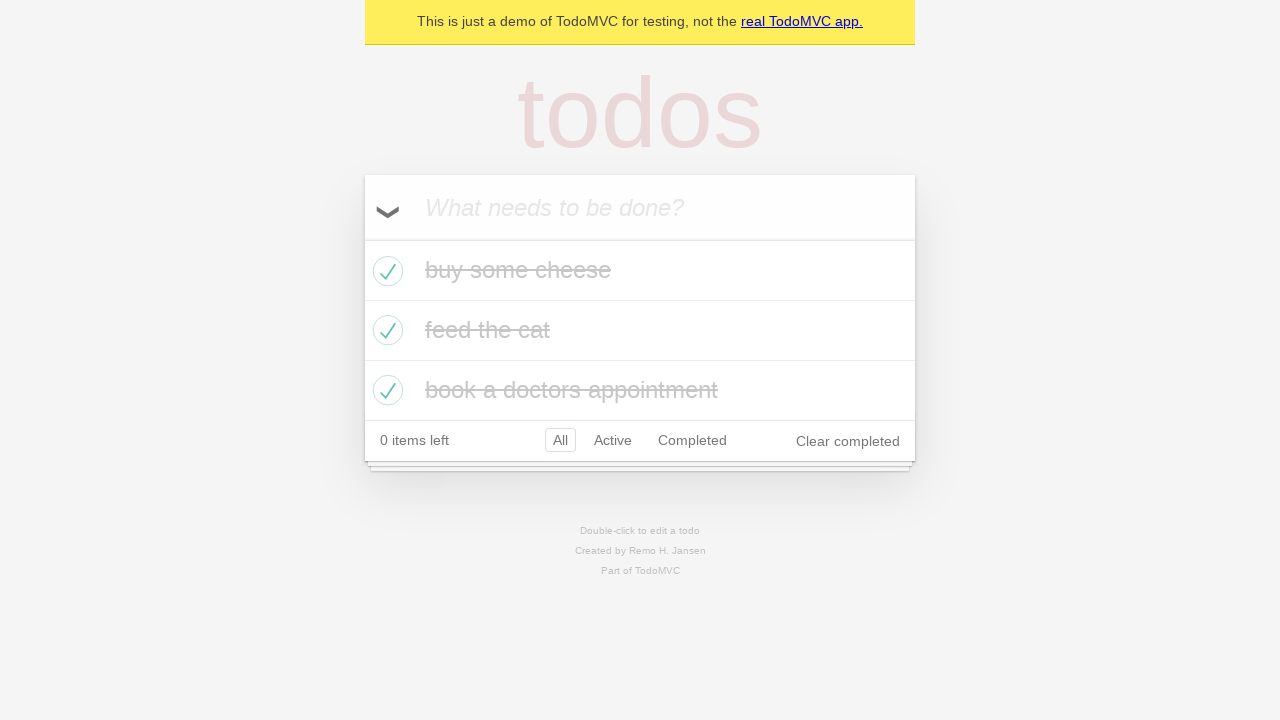

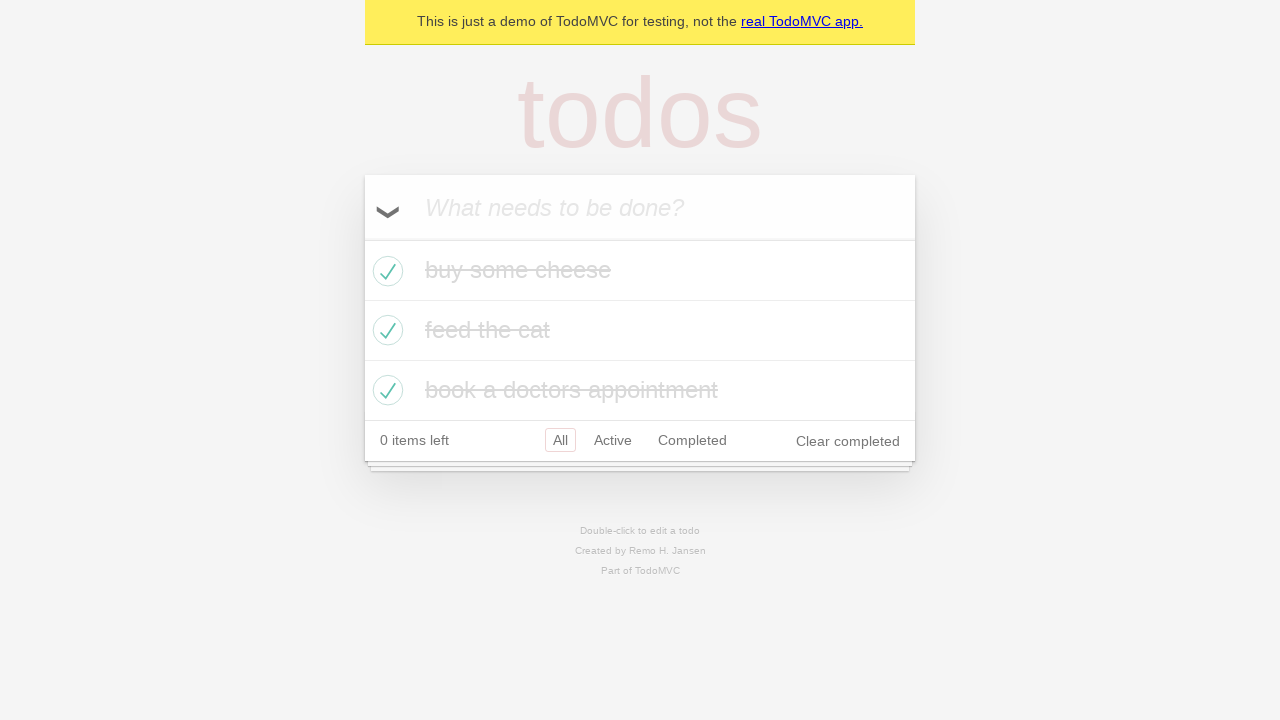